Tests prompt dialog by dismissing it after entering text and verifying no result appears.

Starting URL: https://demoqa.com/alerts

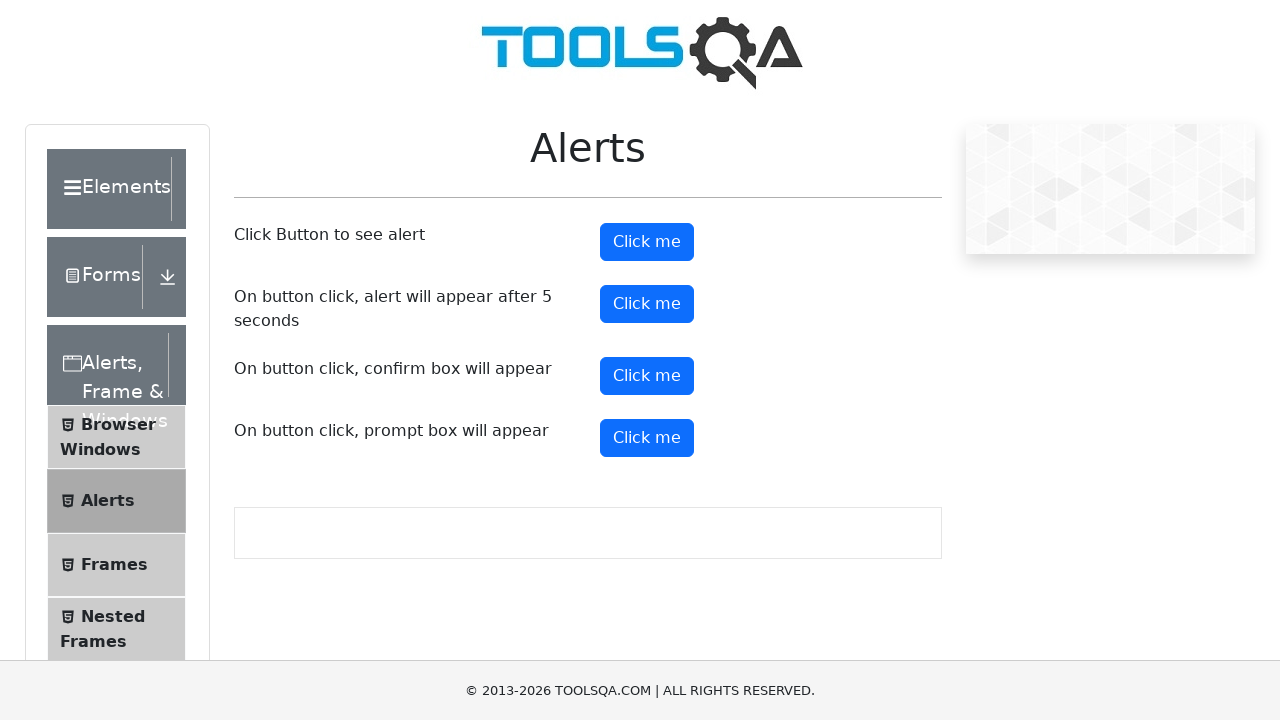

Set up dialog handler to dismiss prompt
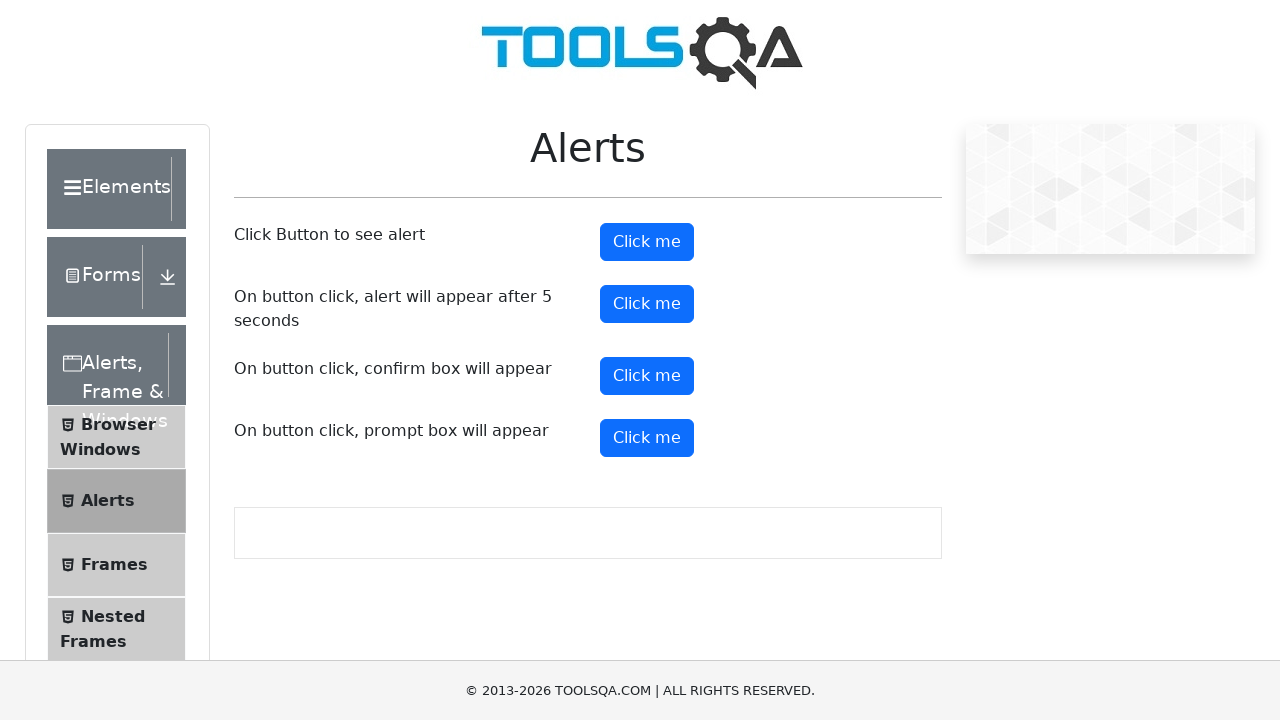

Clicked prompt button to trigger dialog at (647, 438) on #promtButton
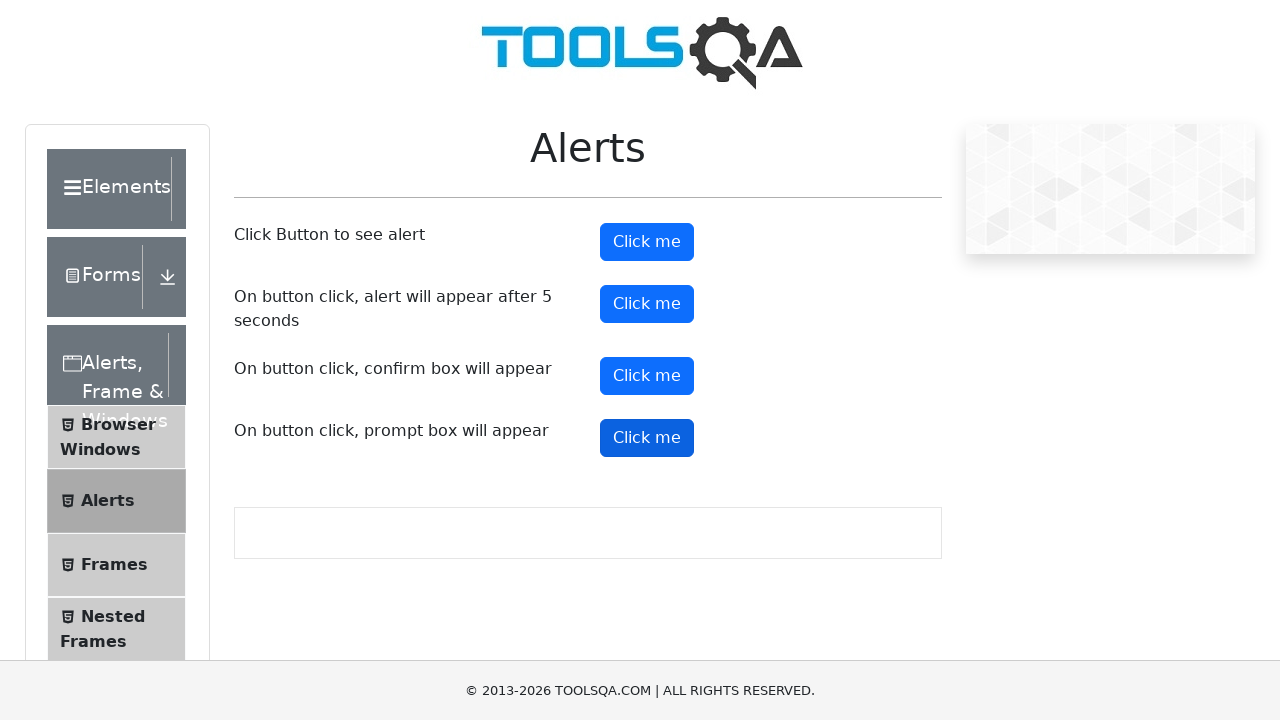

Waited 1 second to verify no result appears after dismissing prompt
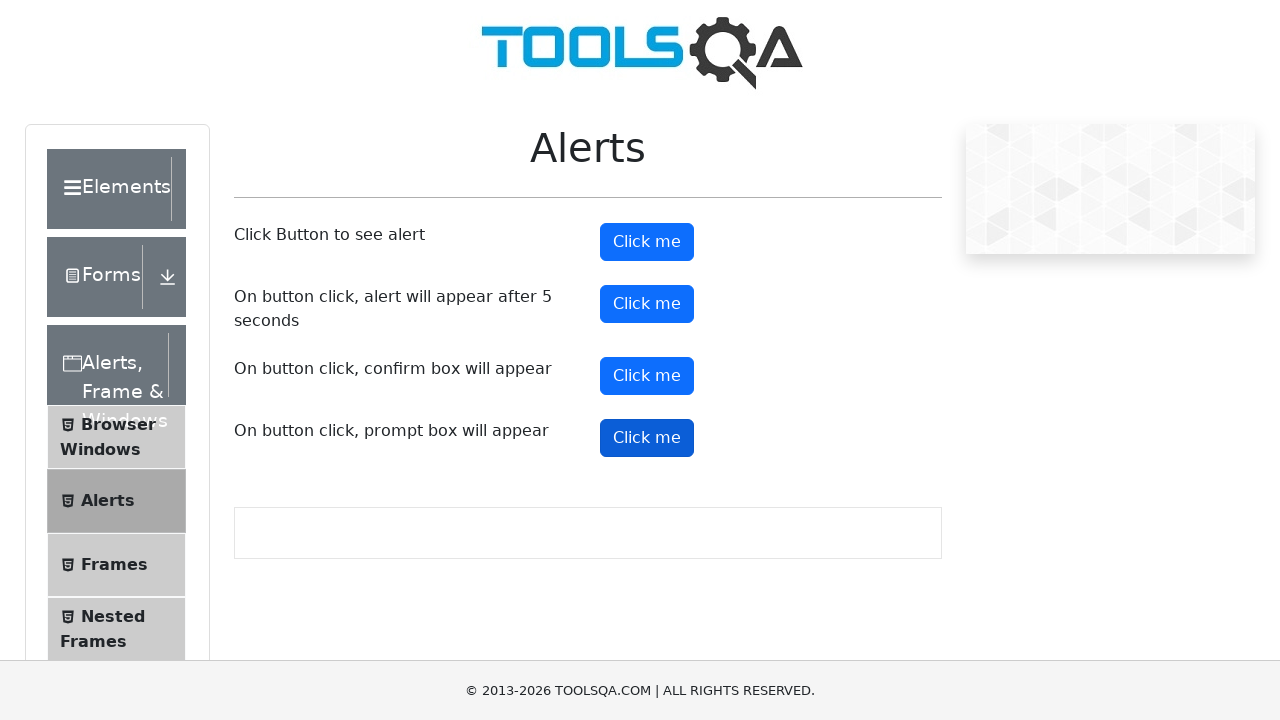

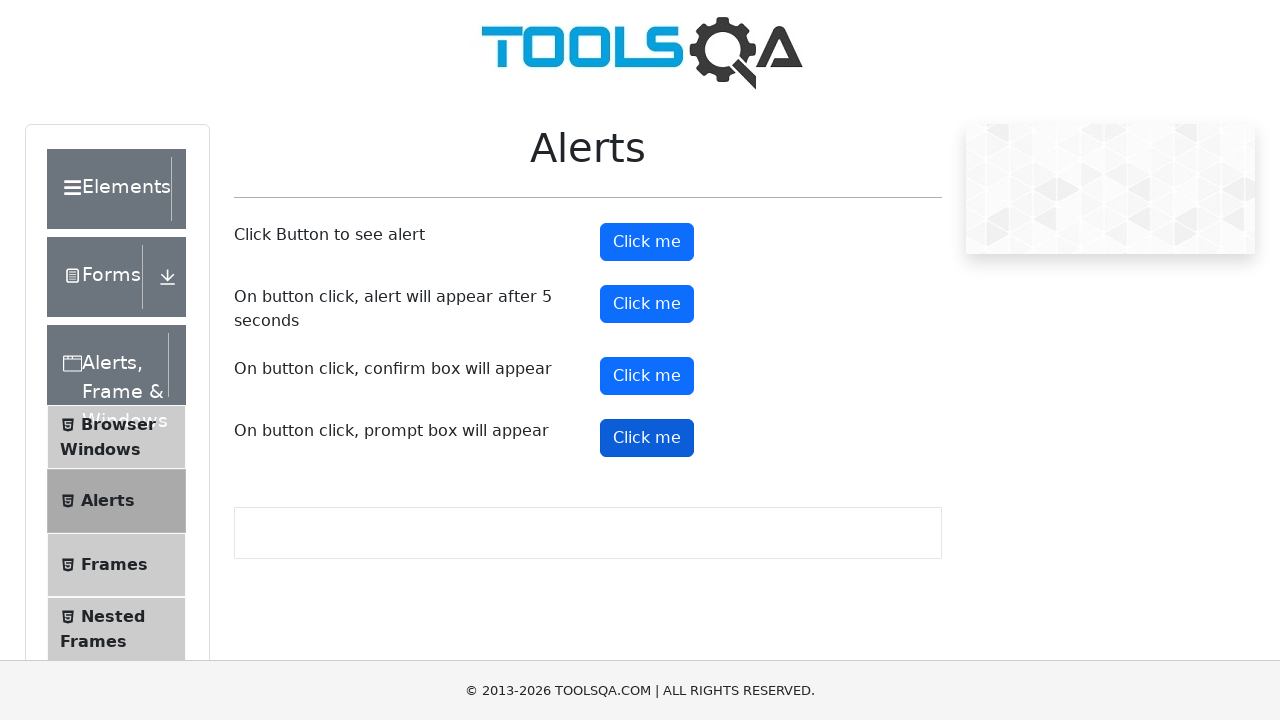